Tests right-click context menu functionality on a page element, navigating through the context menu options using keyboard arrows and selecting an option

Starting URL: http://greenstech.in/selenium-course-content.html

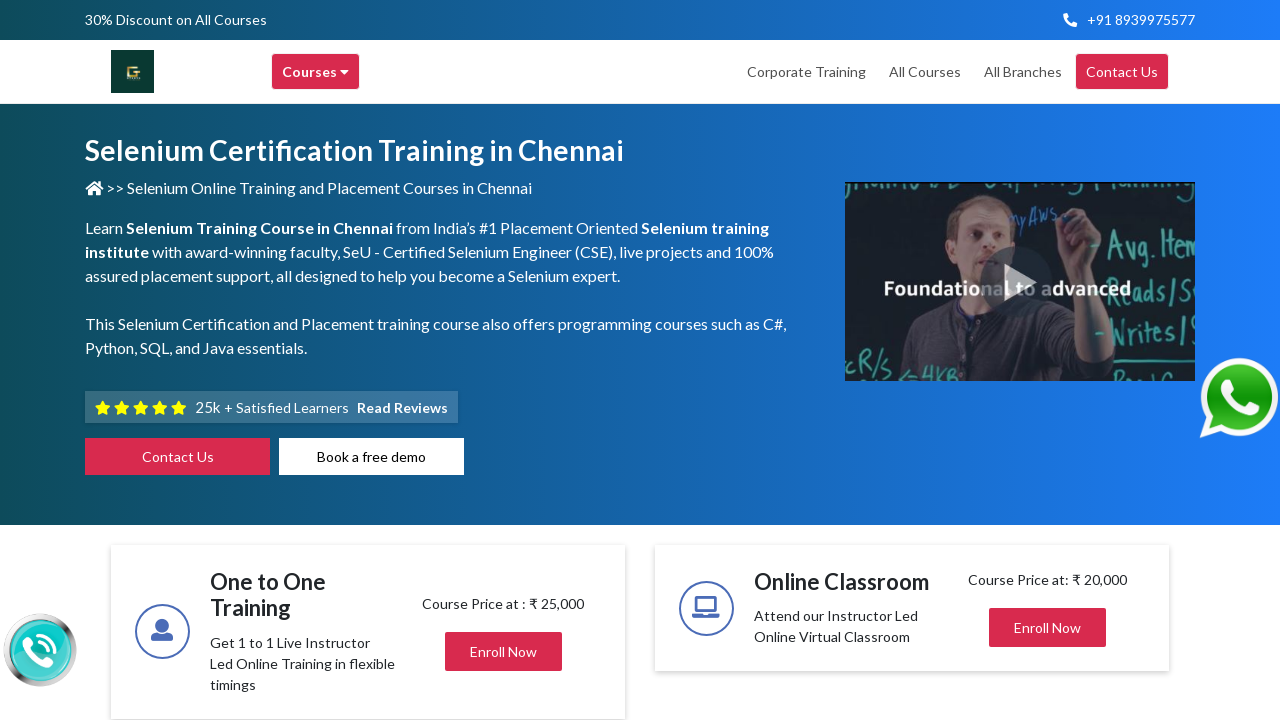

Waited for h2.mb-0 selector to load
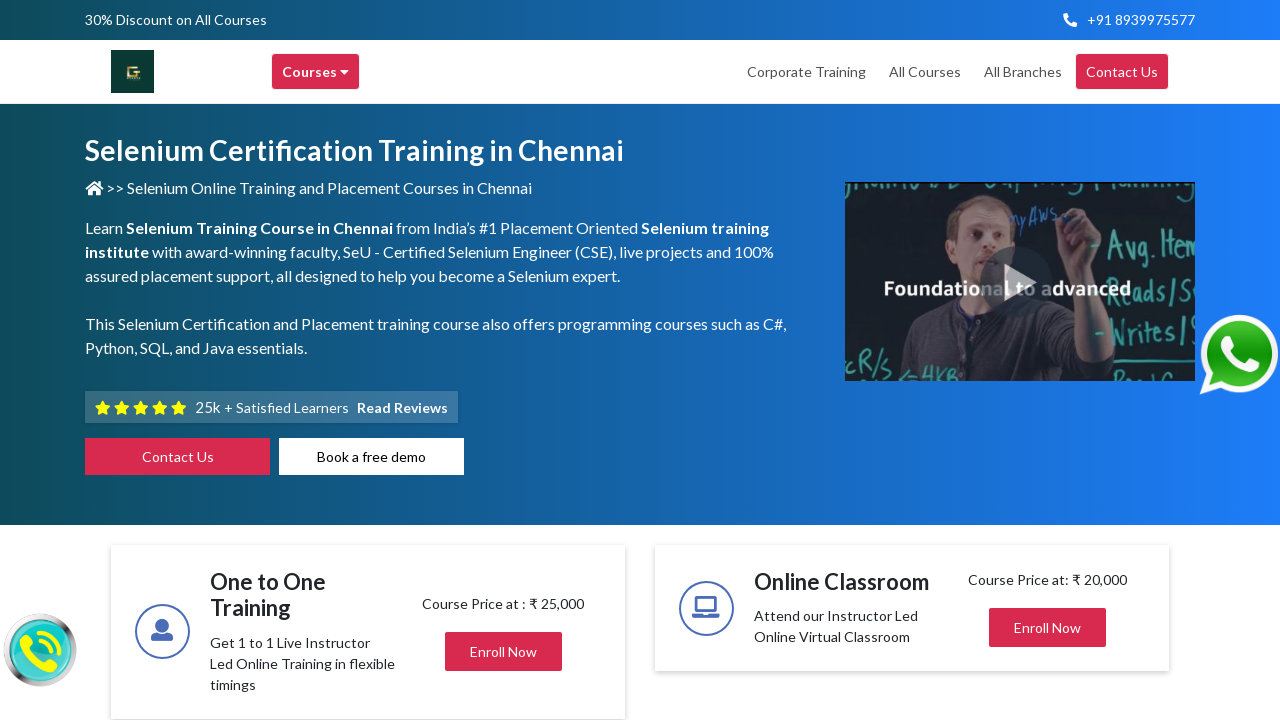

Located the 3rd h2 element with class mb-0
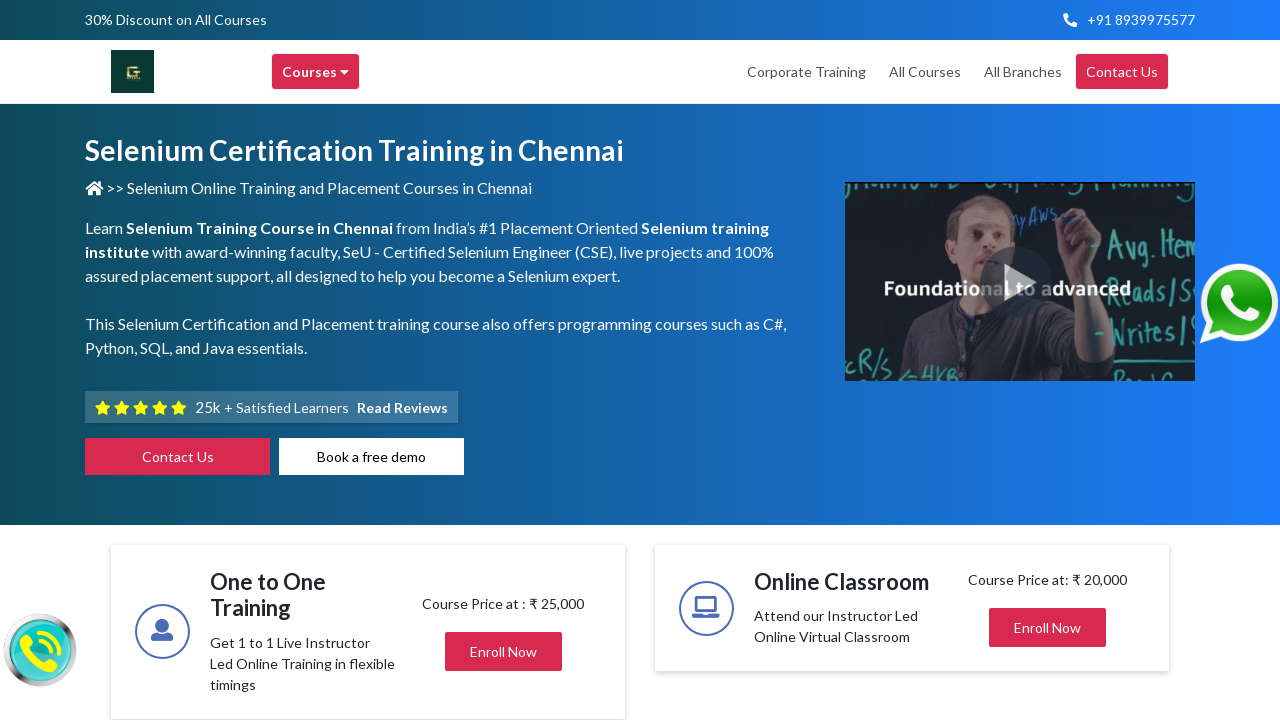

Right-clicked on the target element to open context menu at (1007, 361) on h2.mb-0 >> nth=2
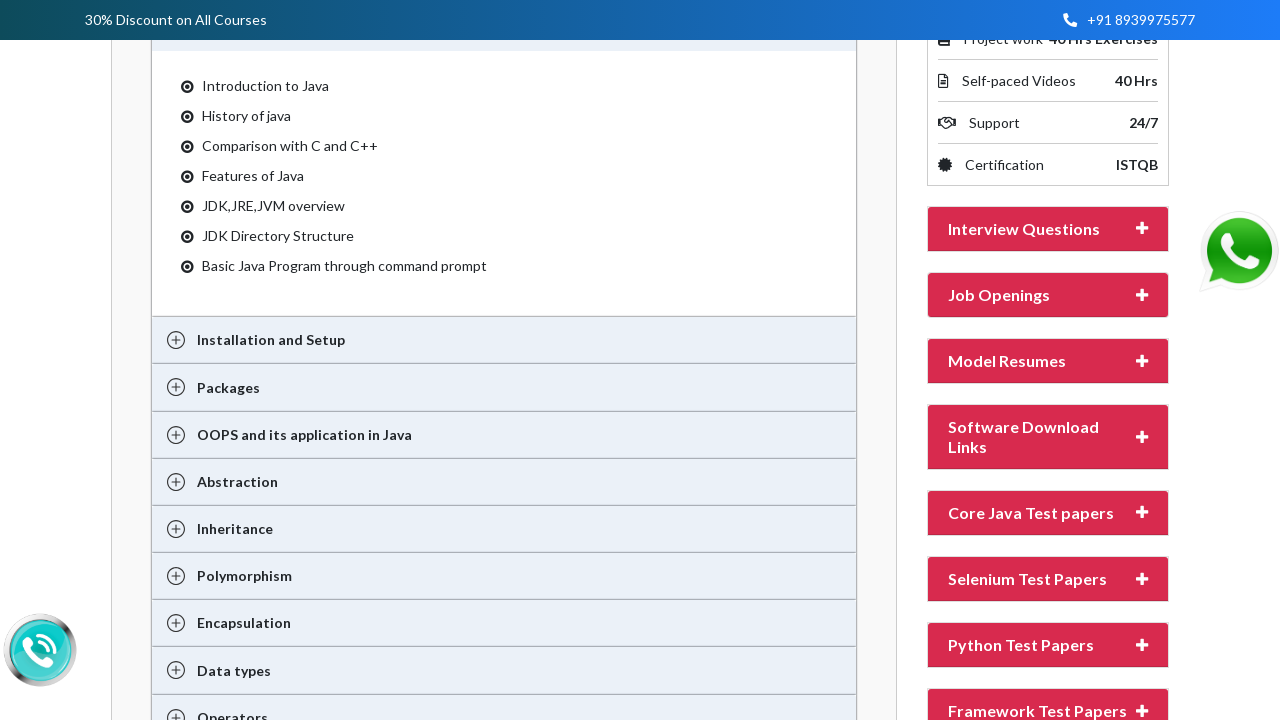

Pressed ArrowDown once in context menu
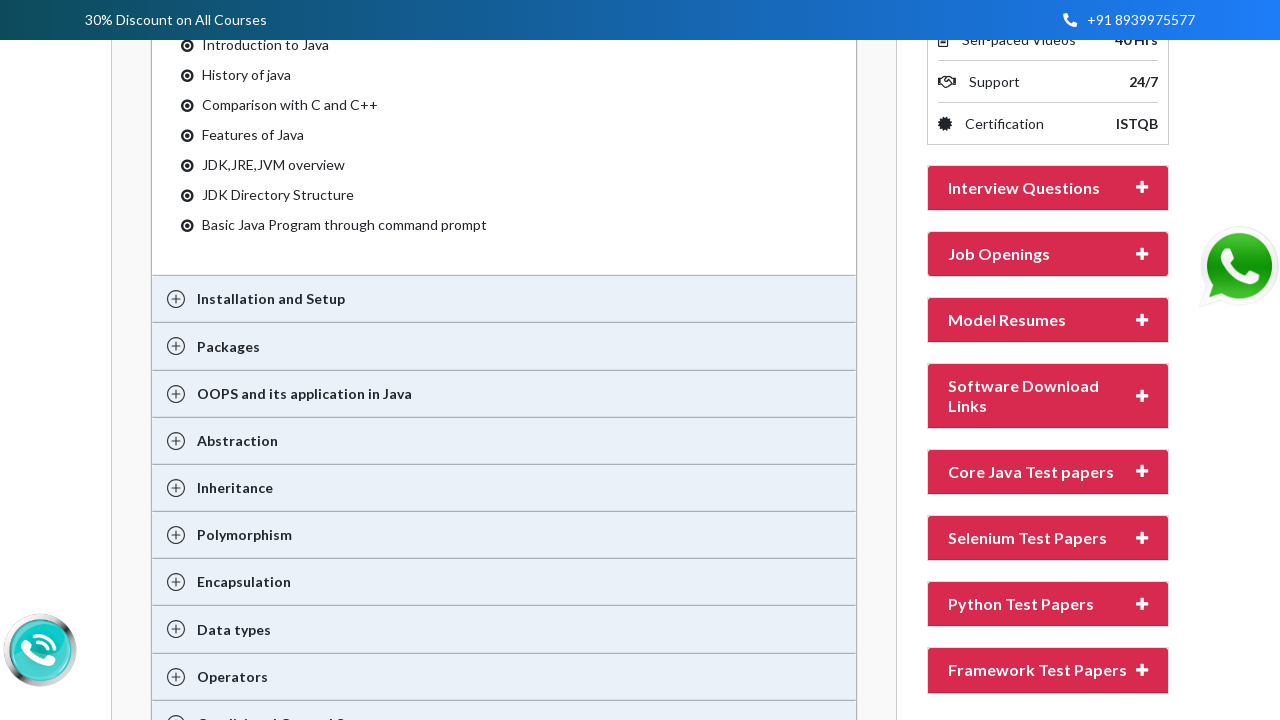

Pressed ArrowDown twice in context menu
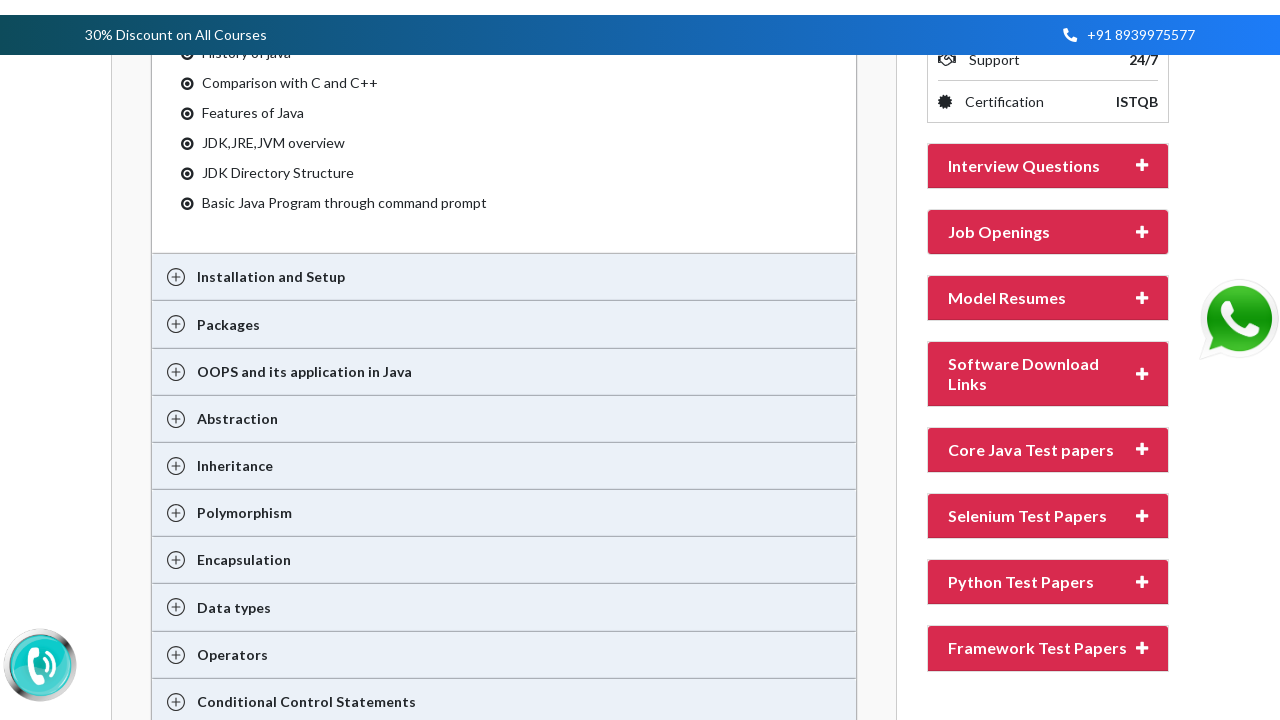

Pressed ArrowDown three times in context menu
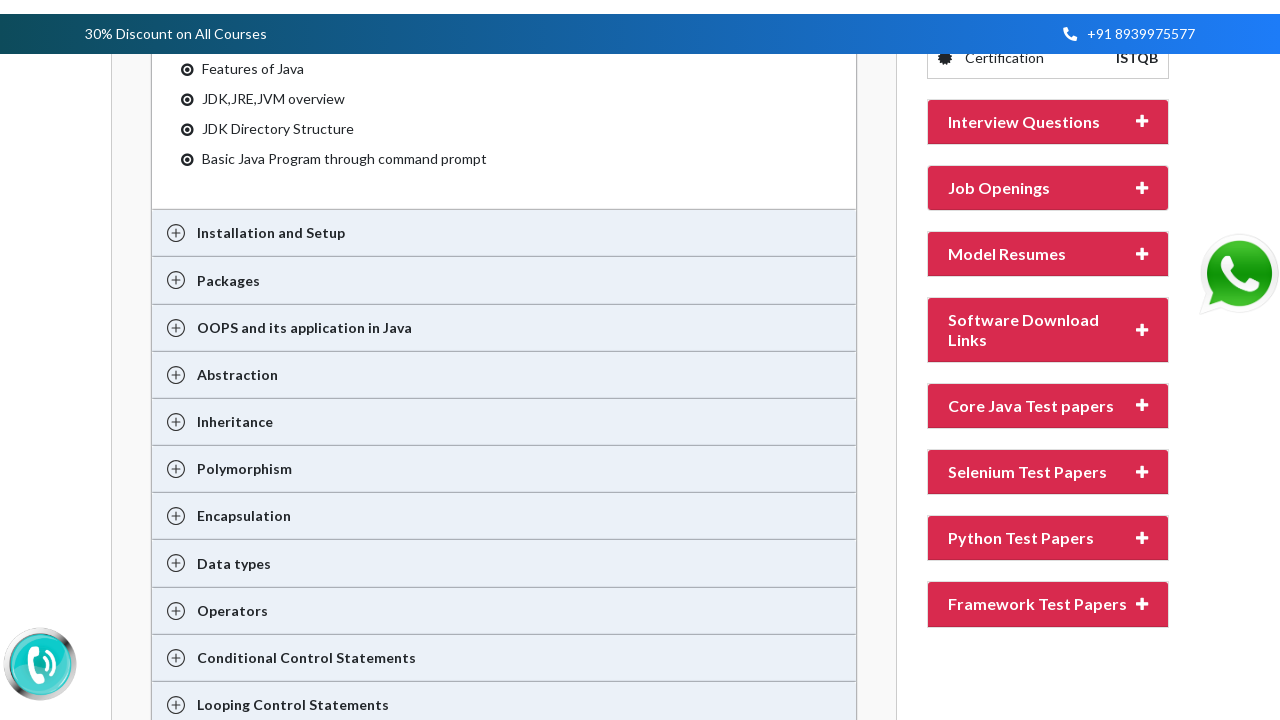

Pressed Enter to select the context menu option
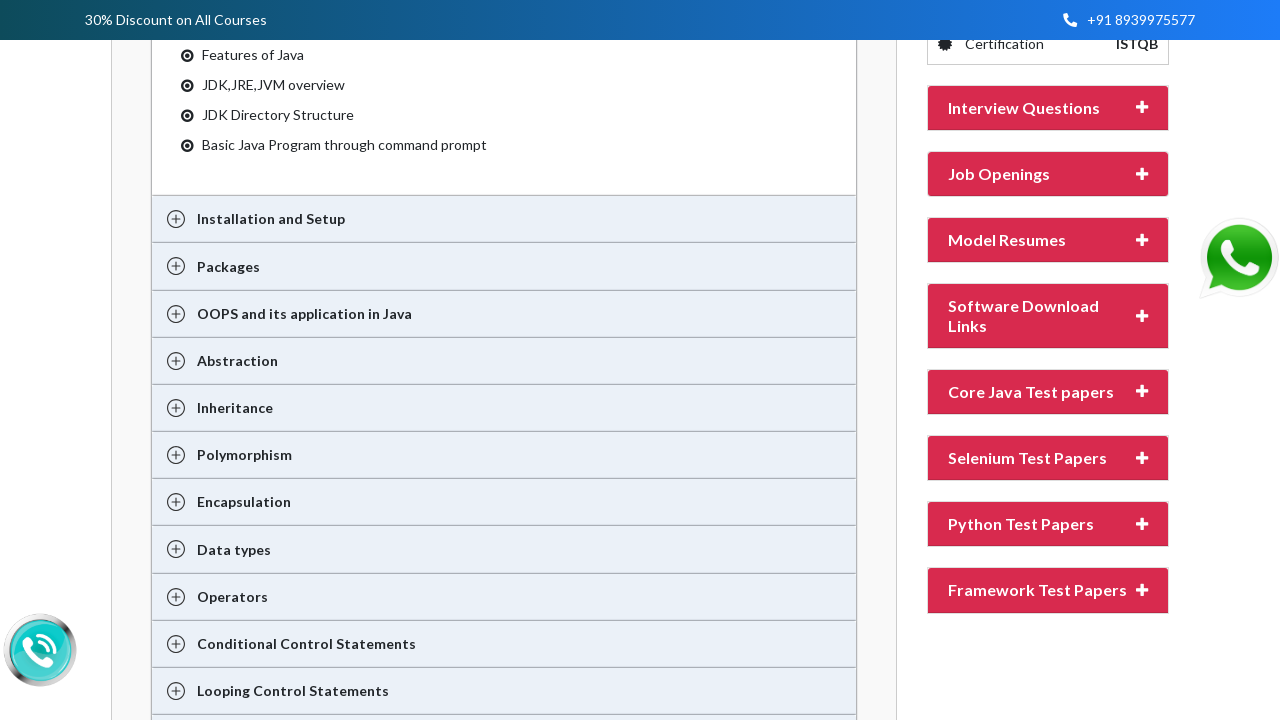

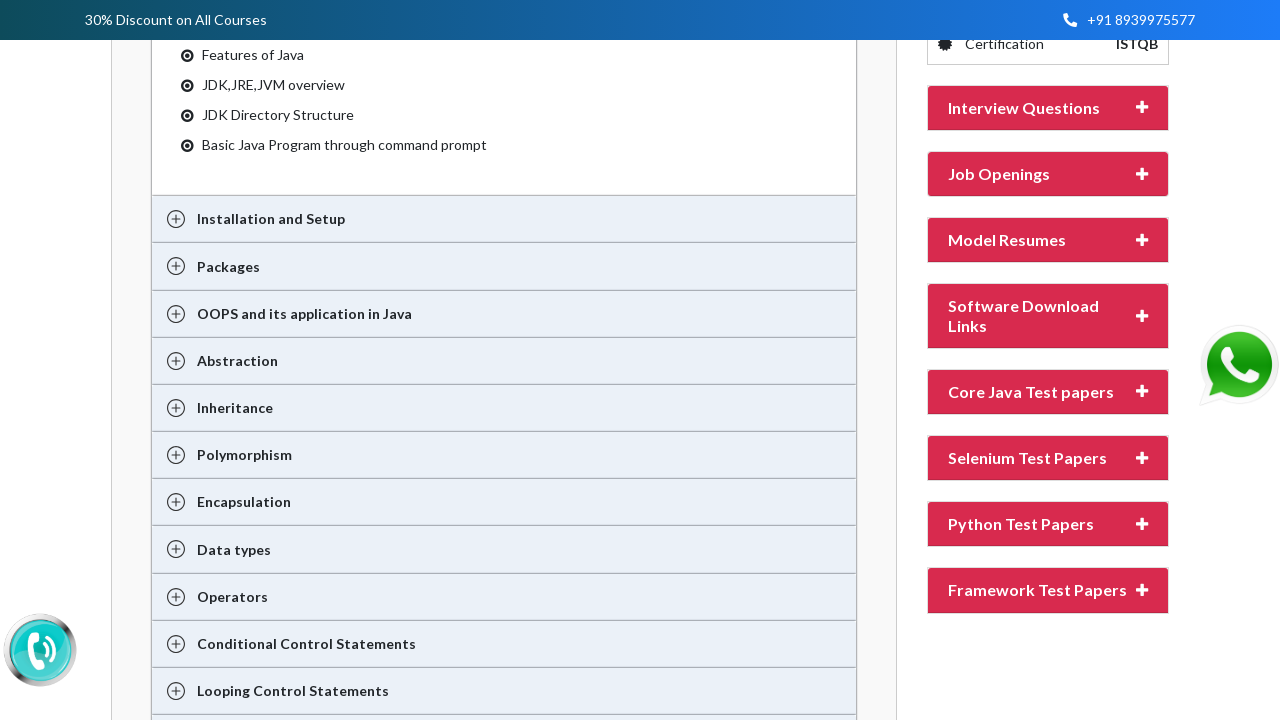